Adds a random item to the shopping cart by clicking on the first product and then clicking Add to cart button

Starting URL: https://www.demoblaze.com/

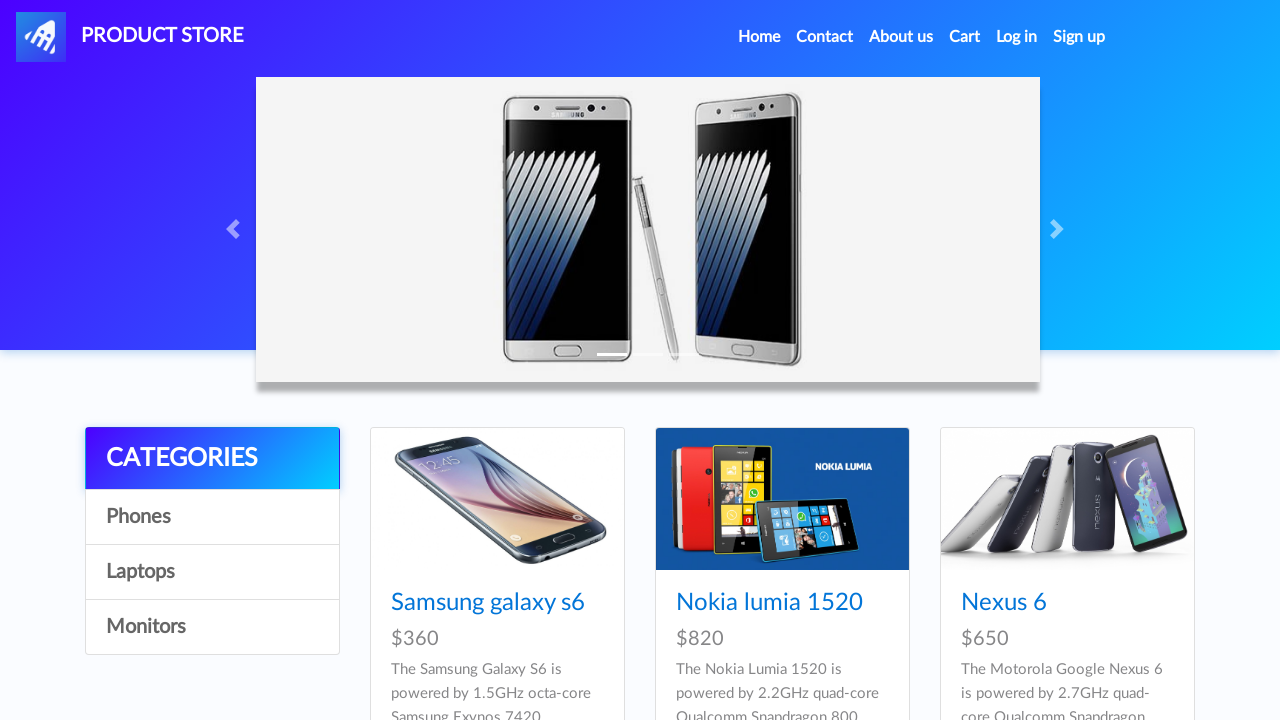

Clicked on first product in the list at (497, 603) on .card-title >> nth=0
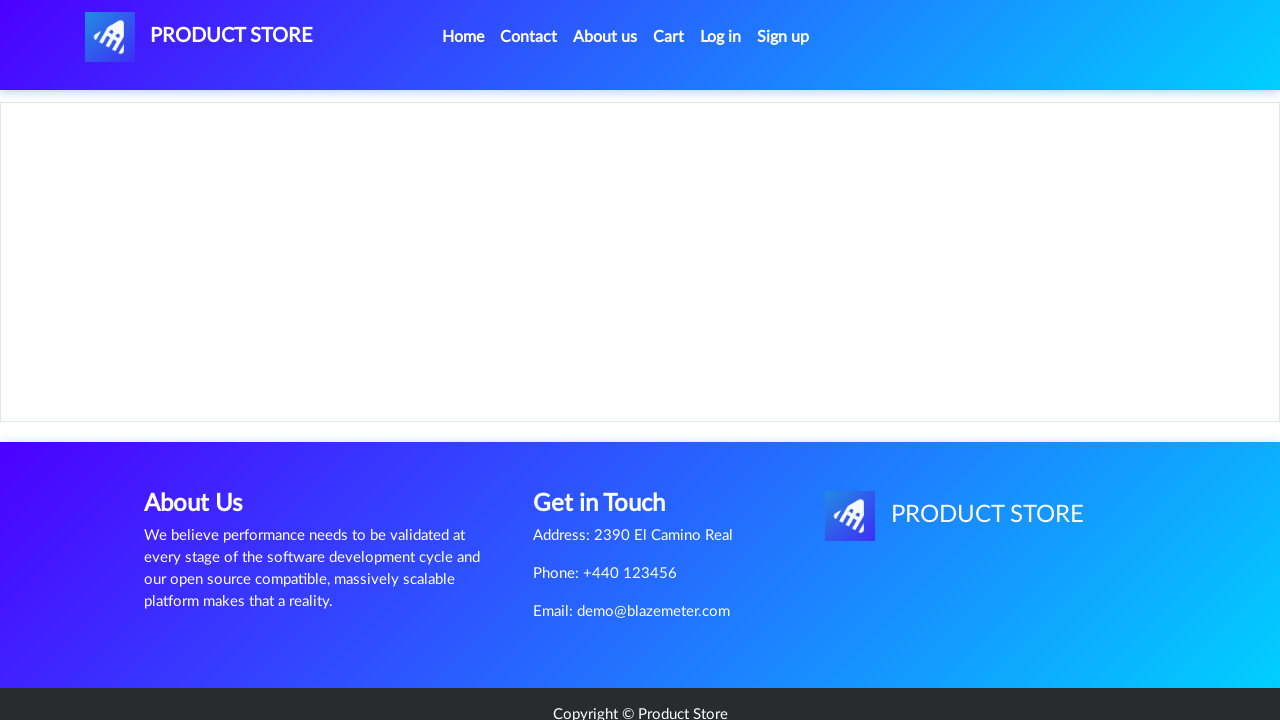

Product page loaded and 'Add to cart' button is visible
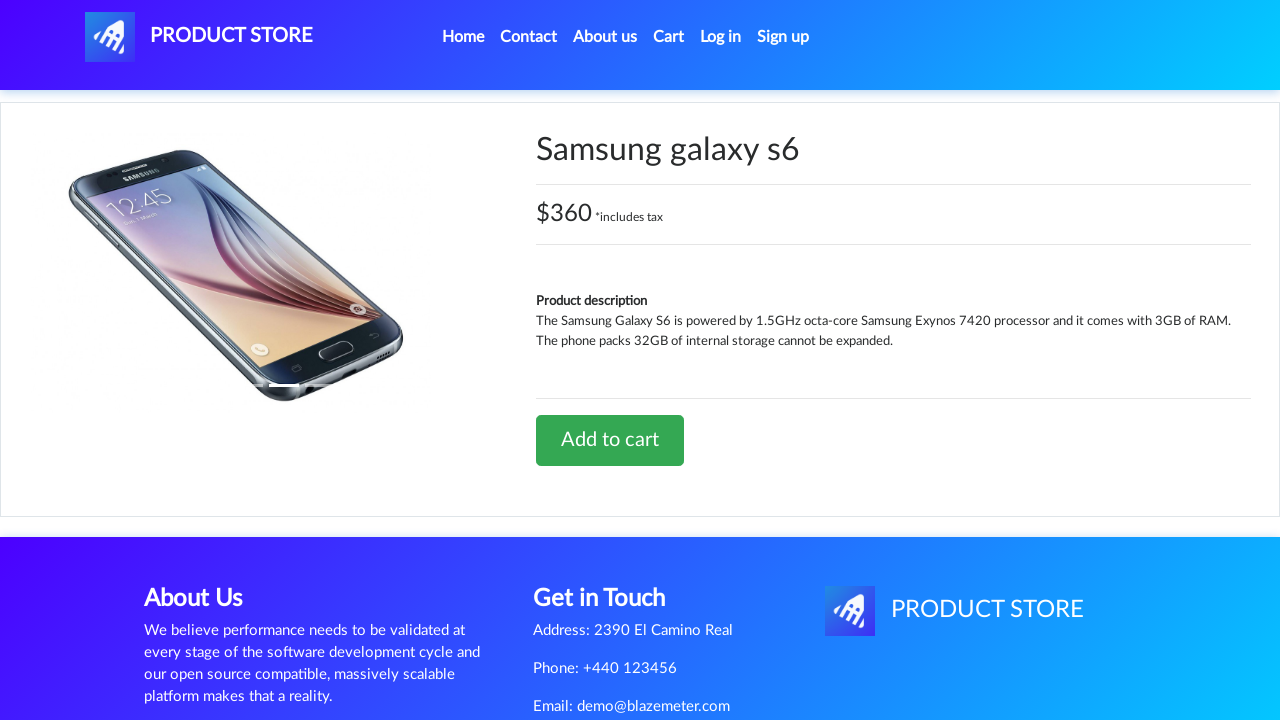

Clicked 'Add to cart' button at (610, 440) on text=Add to cart
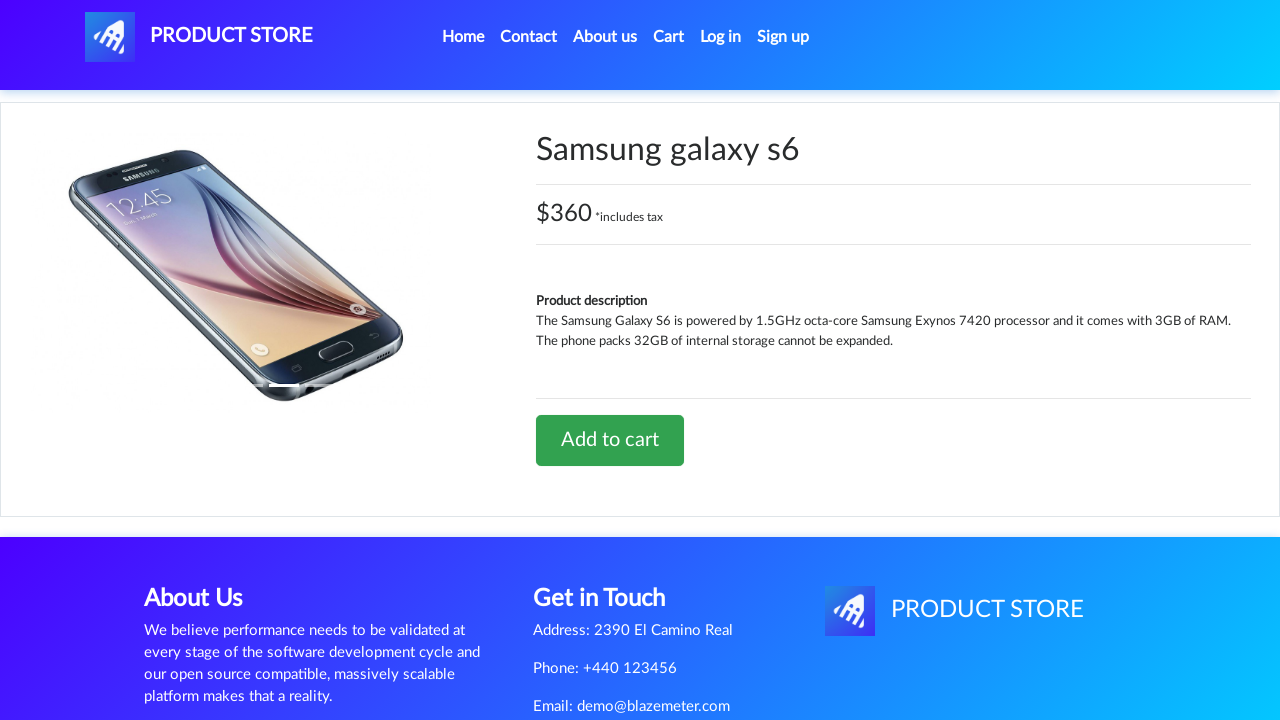

Alert dialog accepted after adding item to cart
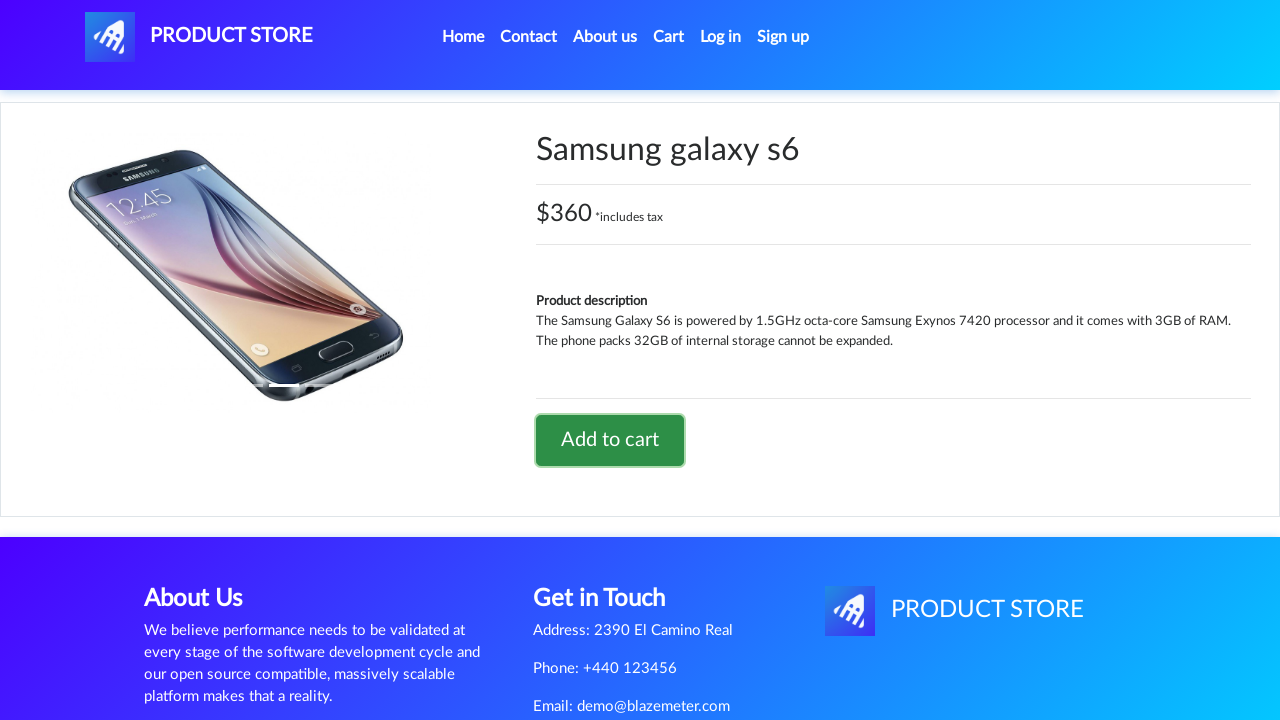

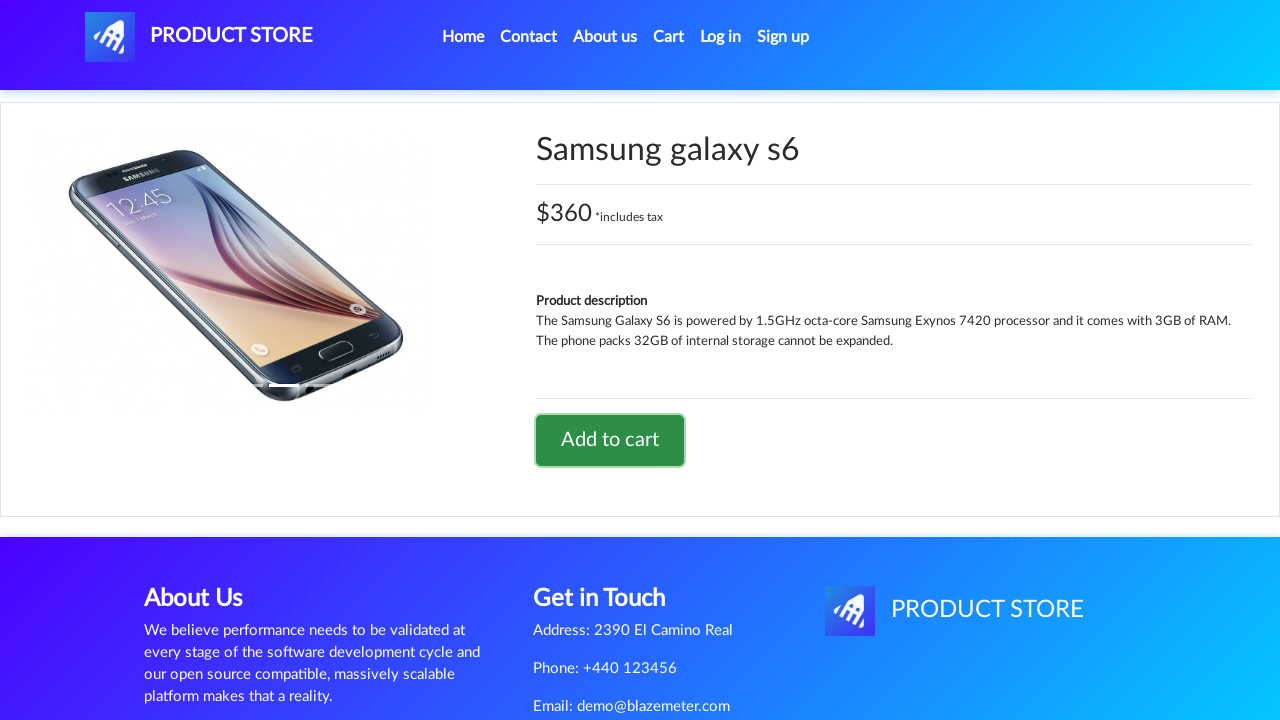